Tests boundary condition where shoe size 45 is entered and verifies an error message is displayed indicating the size is not available

Starting URL: https://lm.skillbox.cc/qa_tester/module03/practice1/

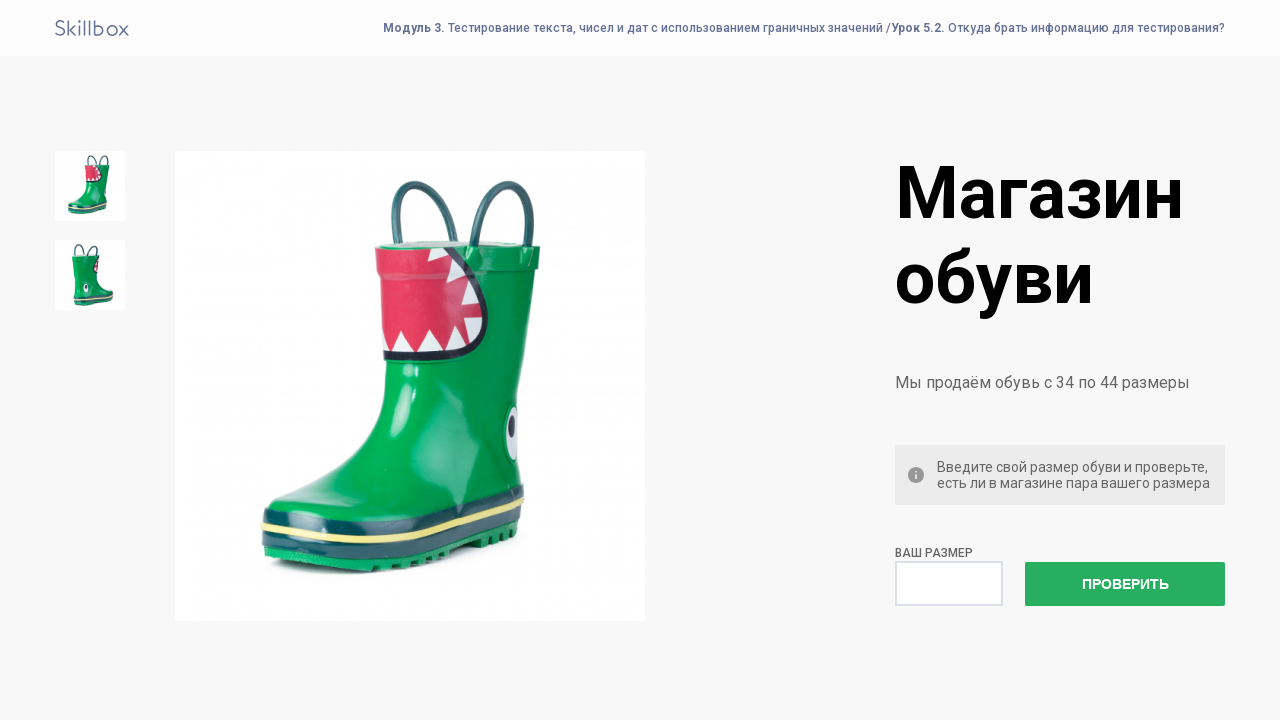

Entered shoe size 45 in the size field on #size
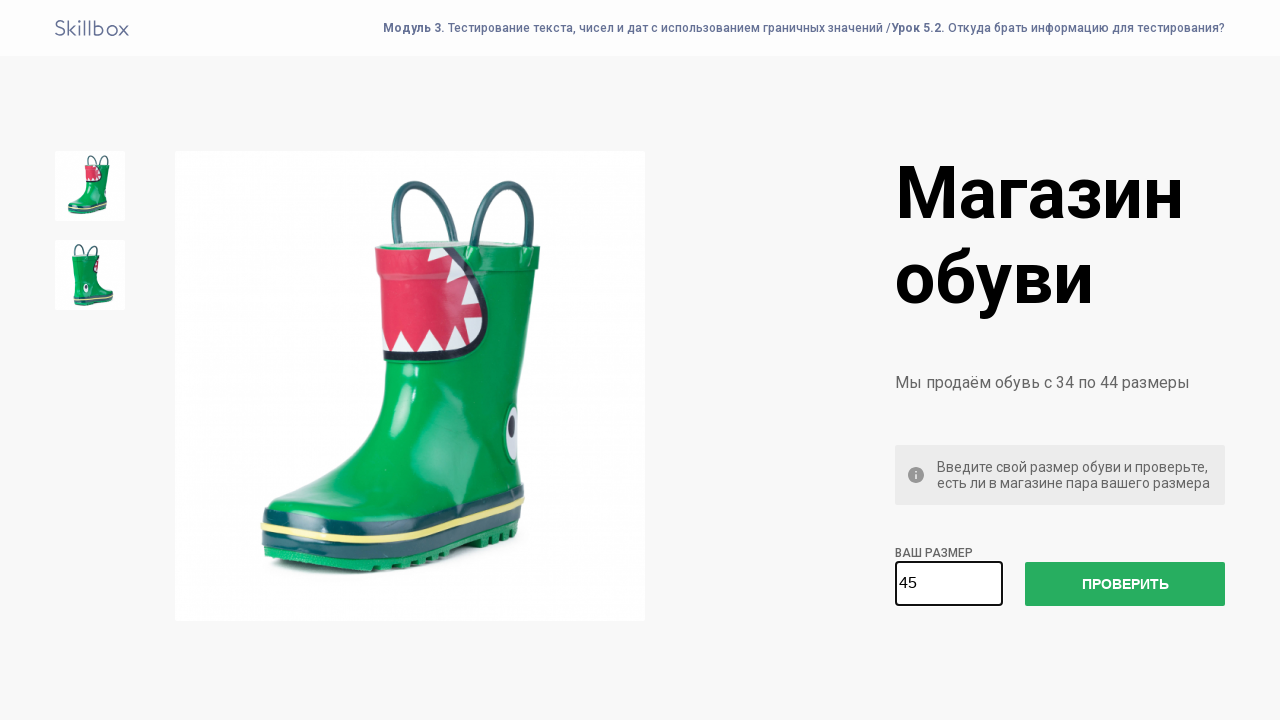

Clicked the check size button at (1125, 584) on #check-size-button
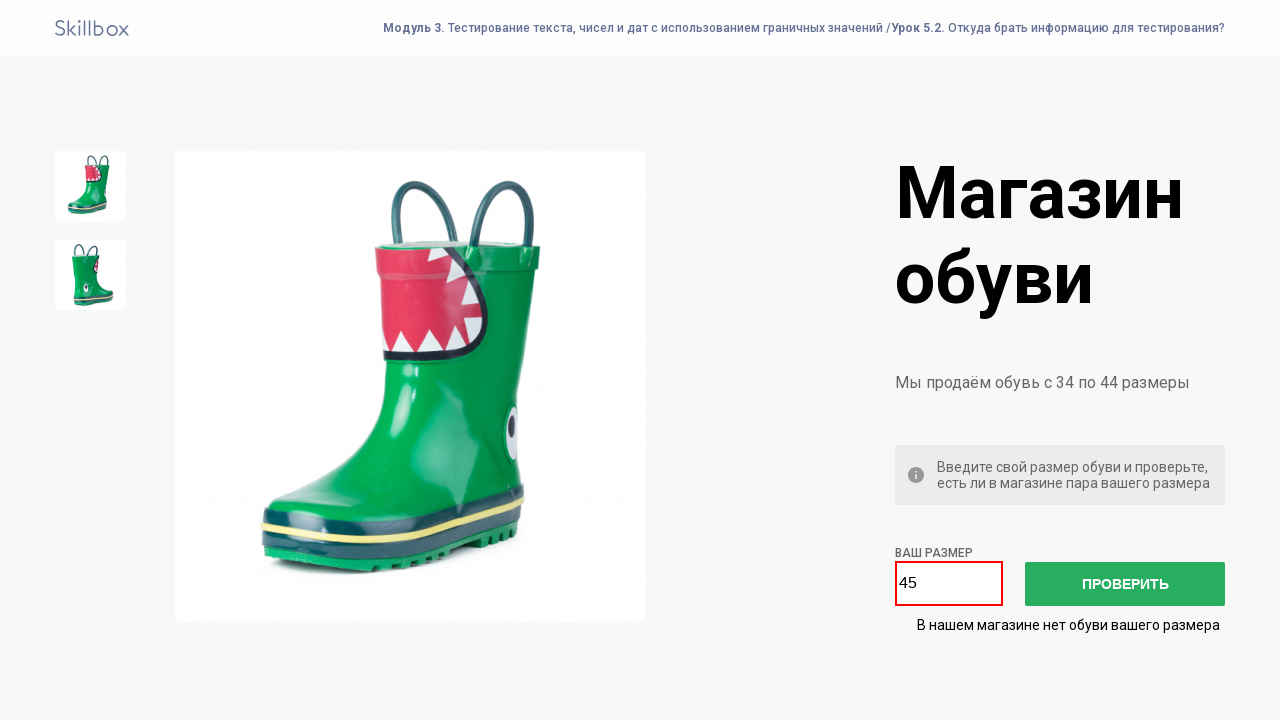

Error message displayed indicating size 45 is not available
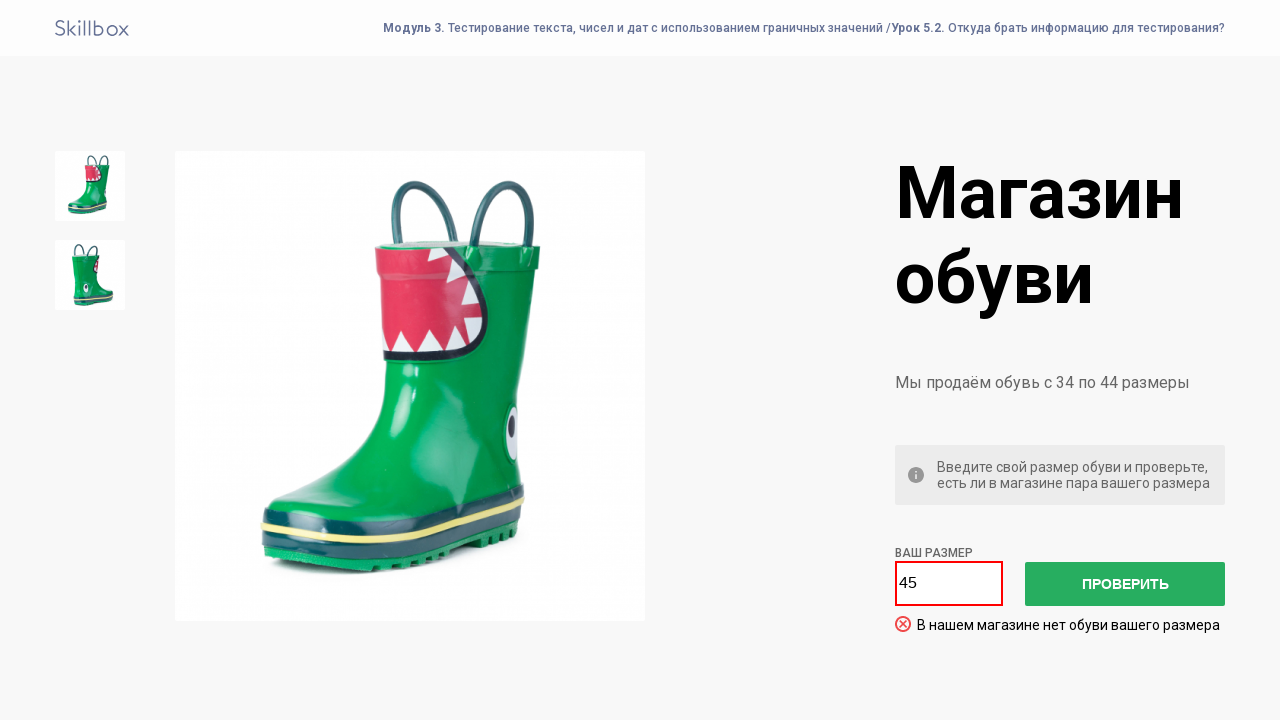

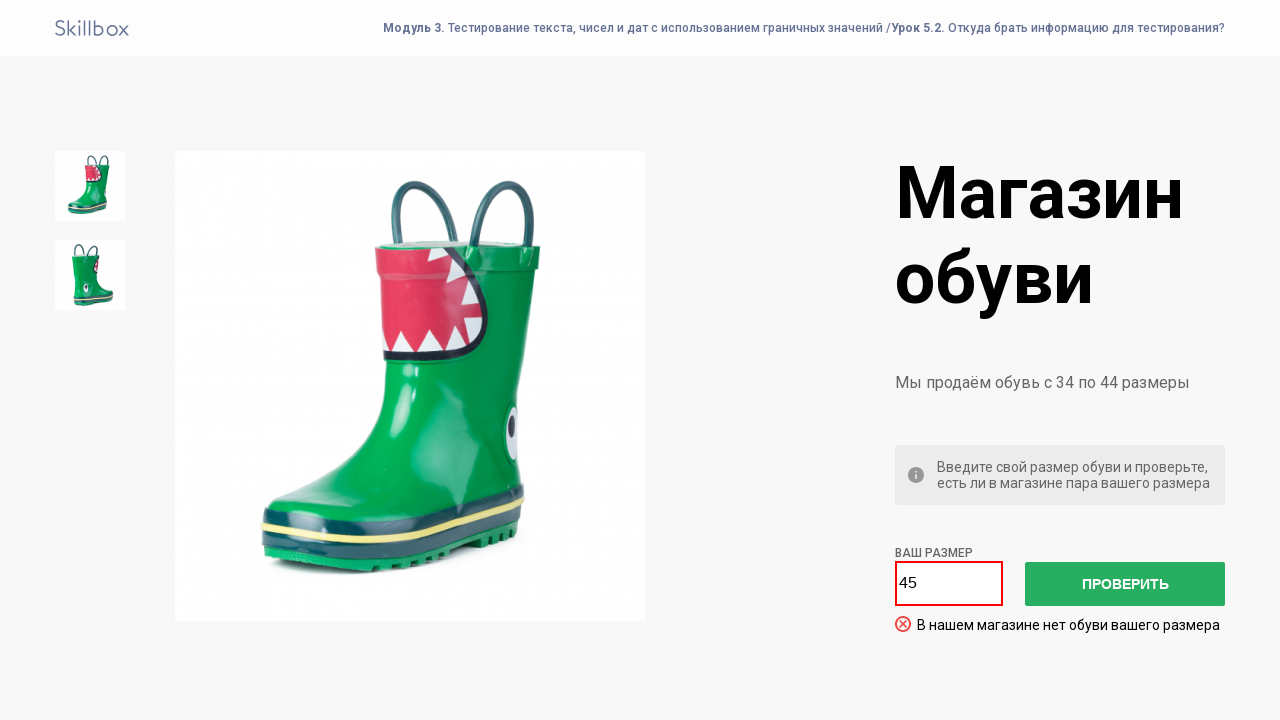